Tests that other controls (checkbox, label) are hidden when editing a todo item.

Starting URL: https://demo.playwright.dev/todomvc

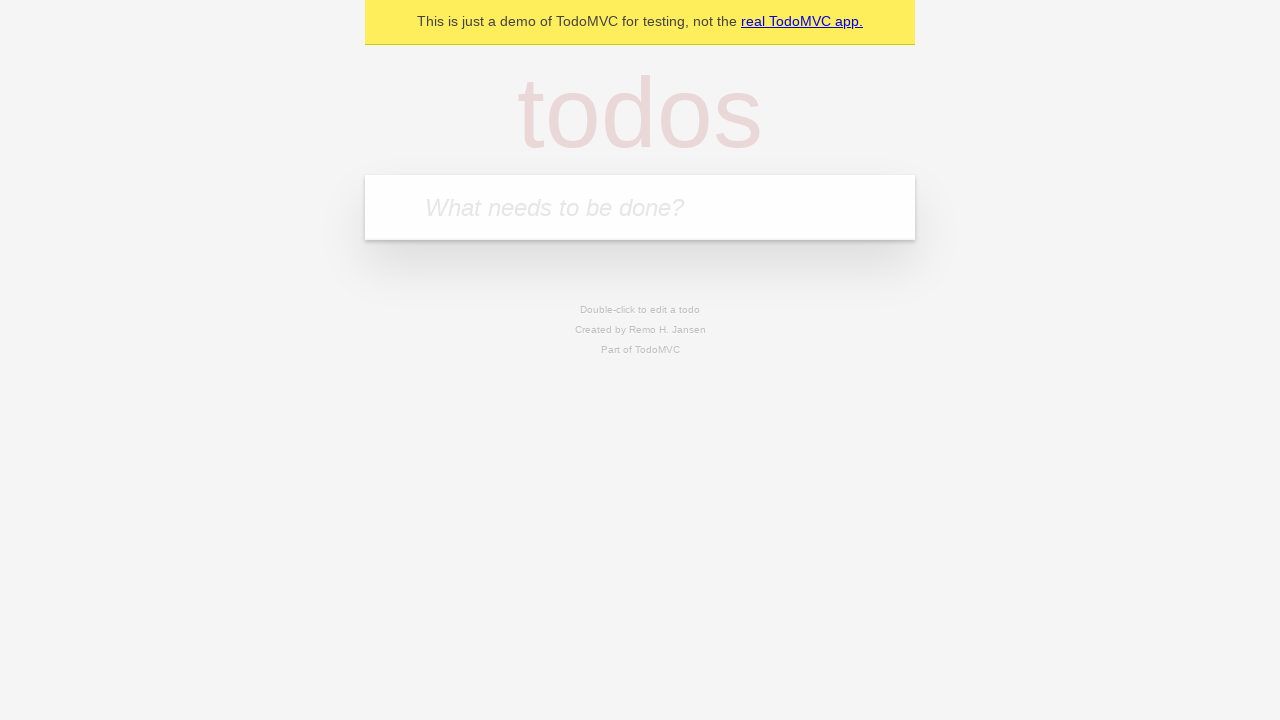

Filled todo input with 'buy some cheese' on internal:attr=[placeholder="What needs to be done?"i]
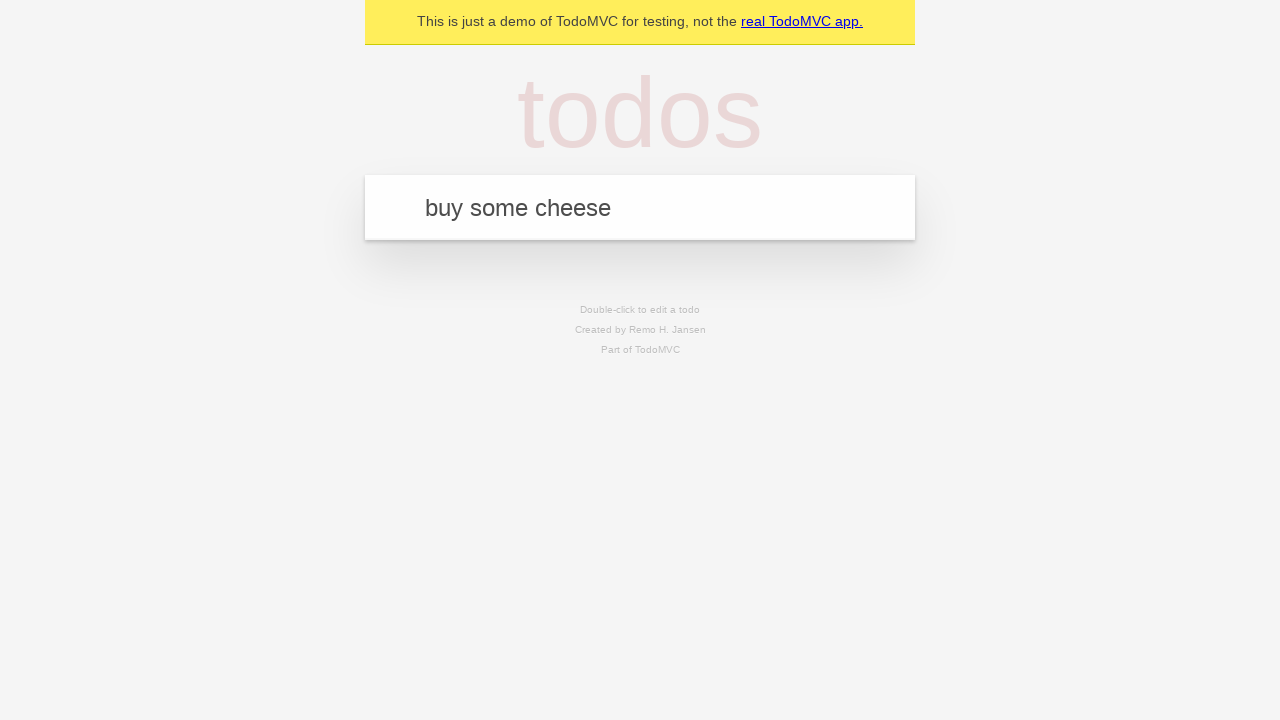

Pressed Enter to create first todo on internal:attr=[placeholder="What needs to be done?"i]
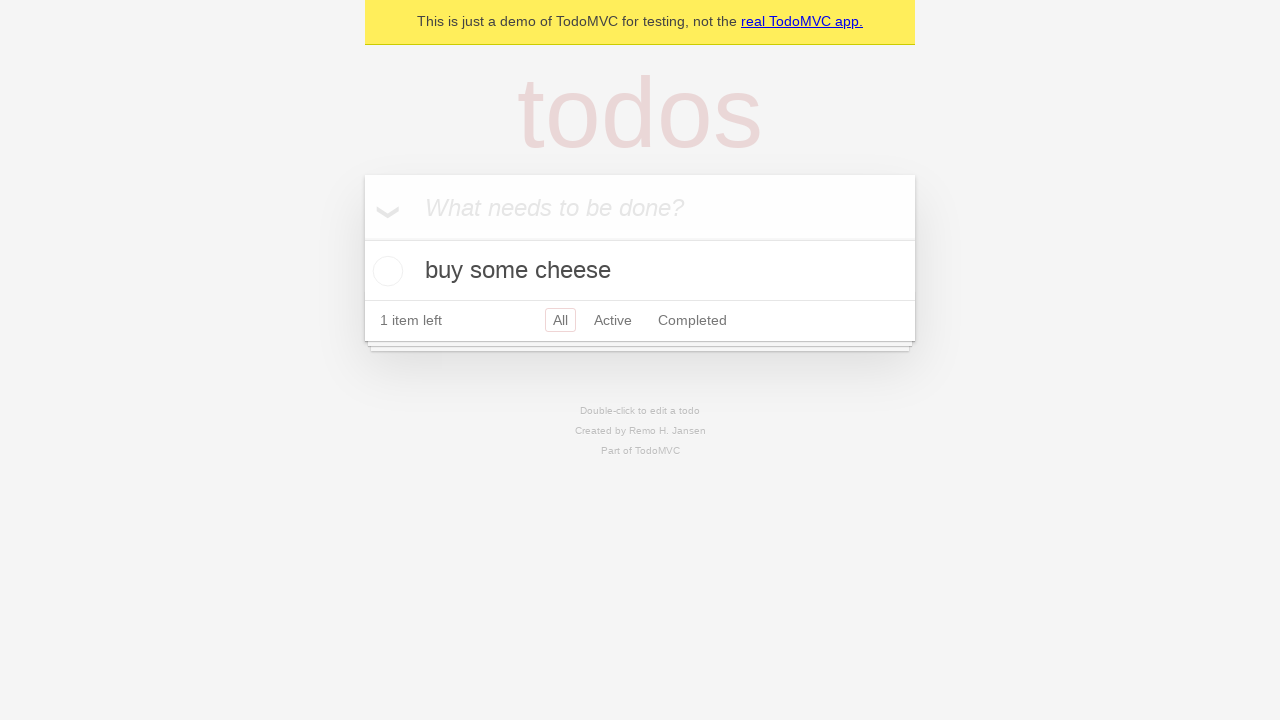

Filled todo input with 'feed the cat' on internal:attr=[placeholder="What needs to be done?"i]
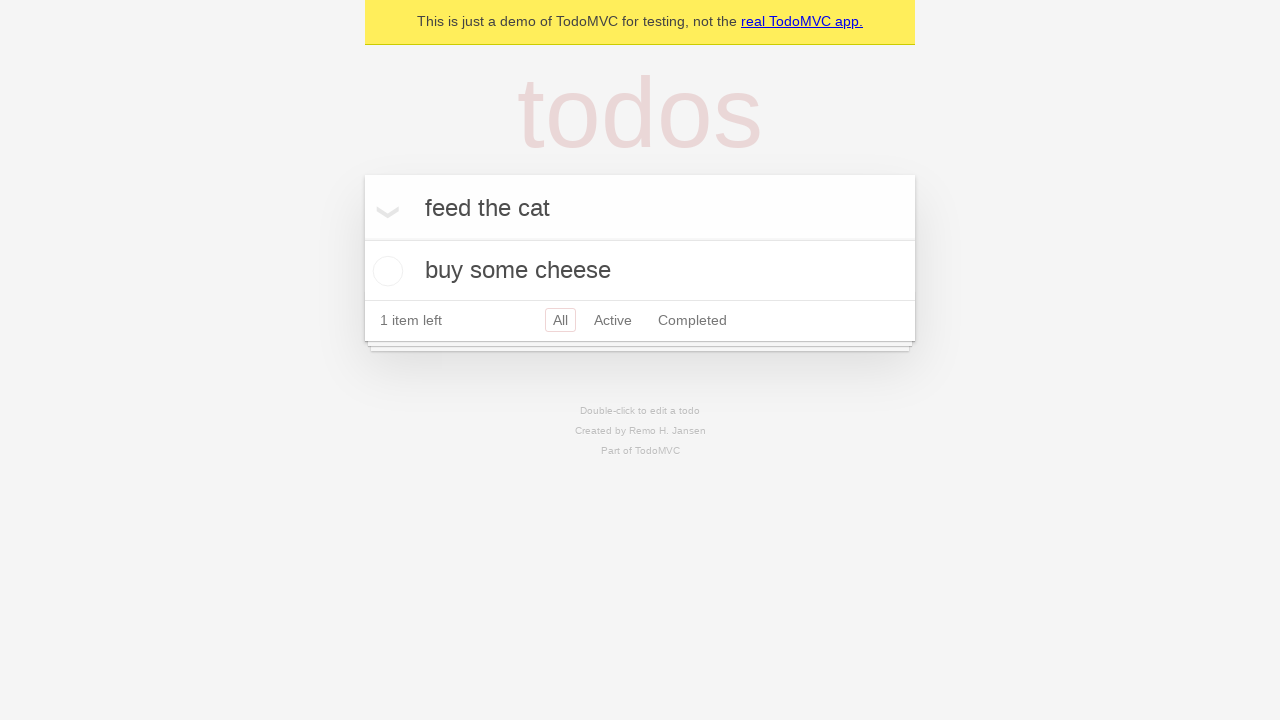

Pressed Enter to create second todo on internal:attr=[placeholder="What needs to be done?"i]
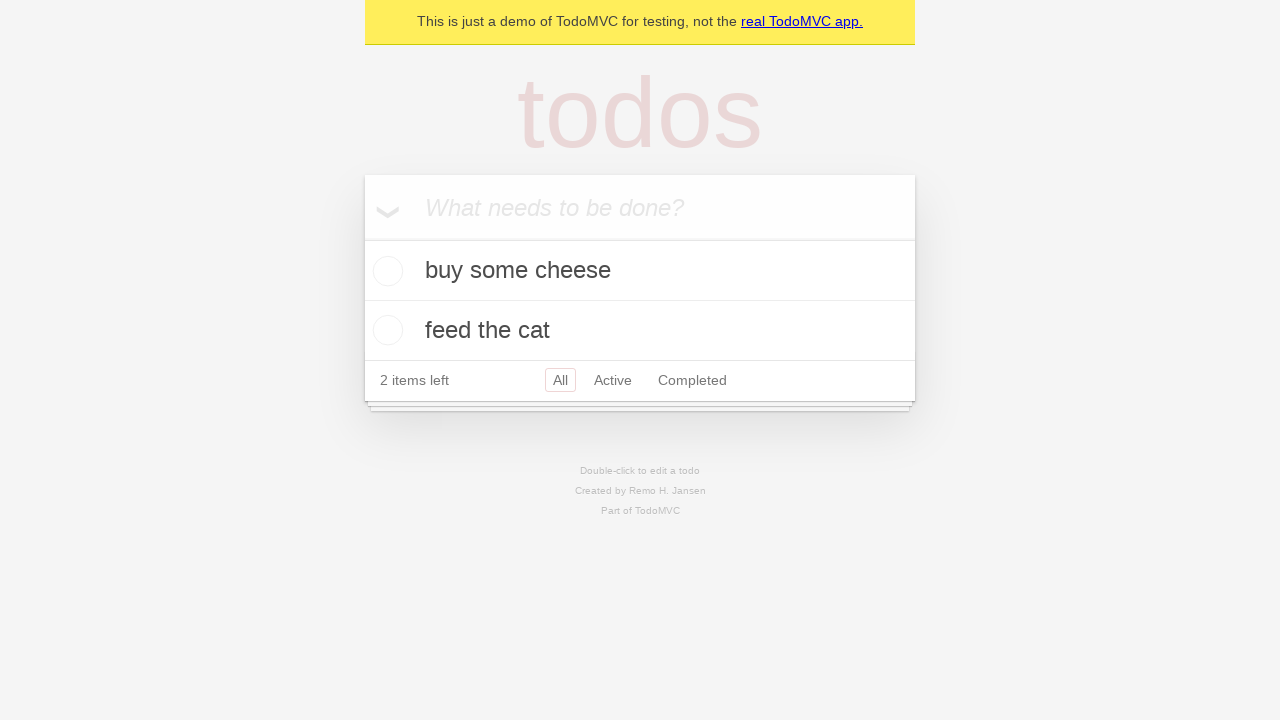

Filled todo input with 'book a doctors appointment' on internal:attr=[placeholder="What needs to be done?"i]
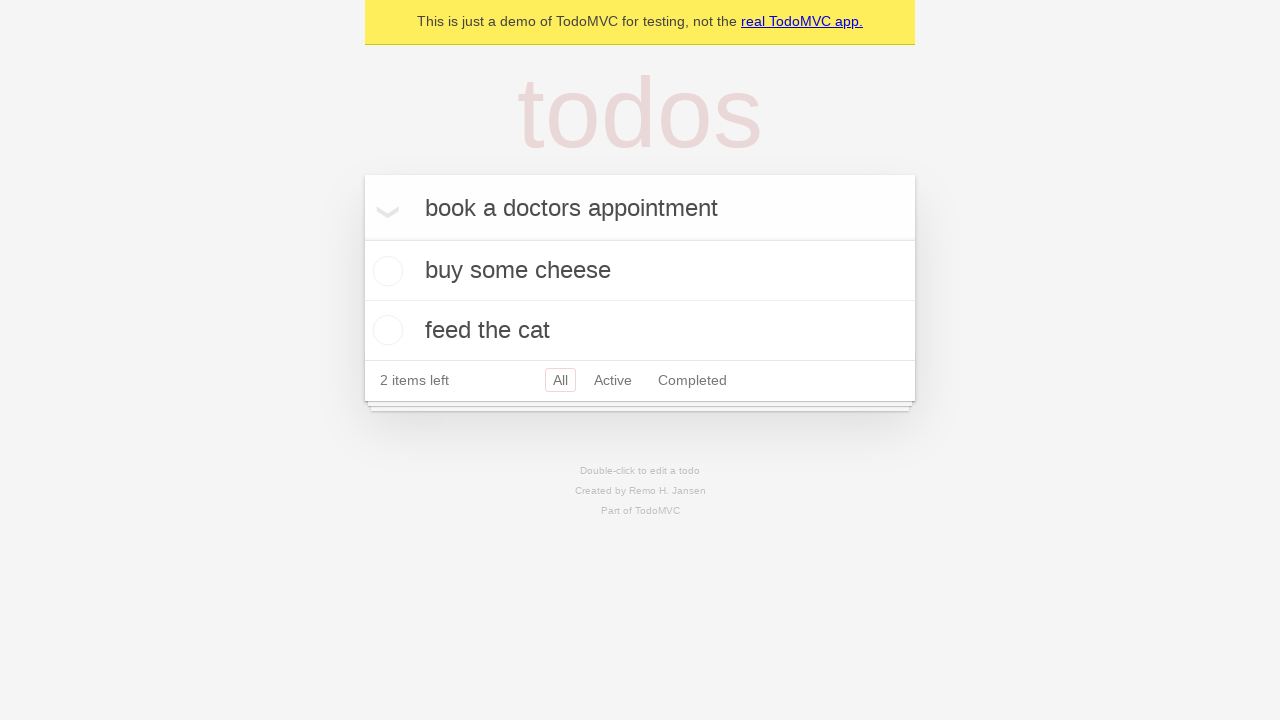

Pressed Enter to create third todo on internal:attr=[placeholder="What needs to be done?"i]
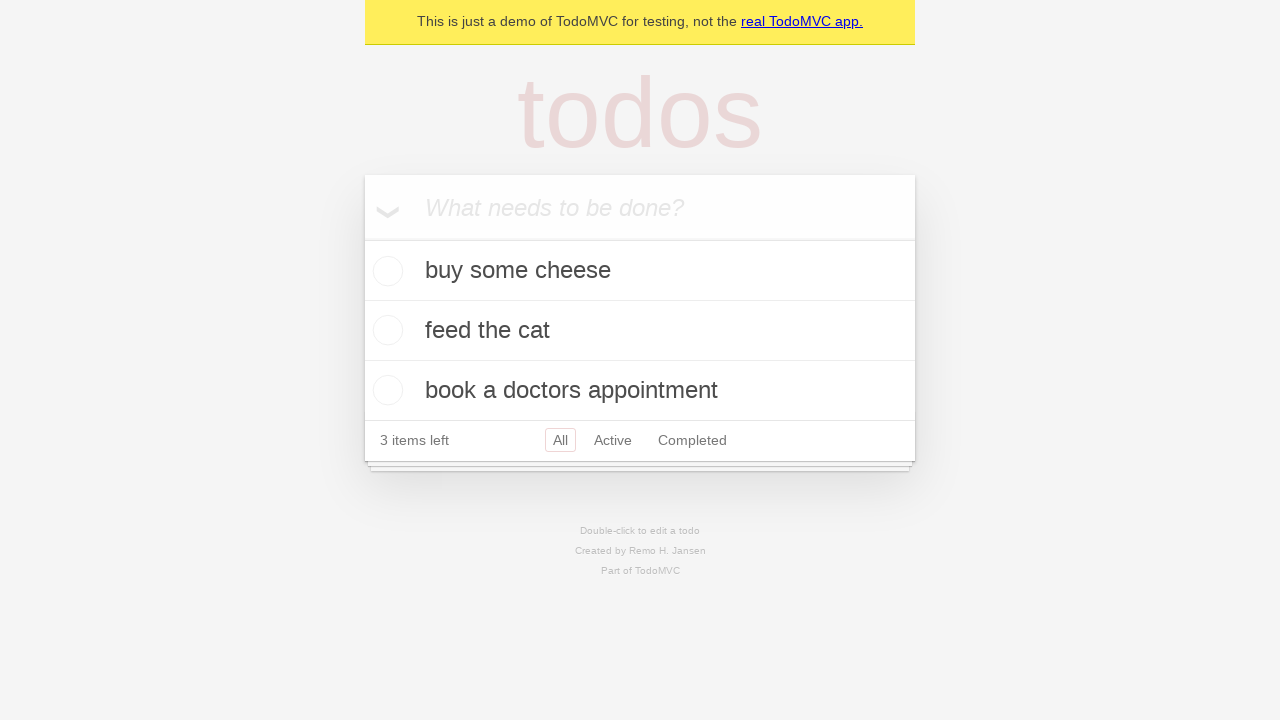

Double-clicked second todo item to enter edit mode at (640, 331) on internal:testid=[data-testid="todo-item"s] >> nth=1
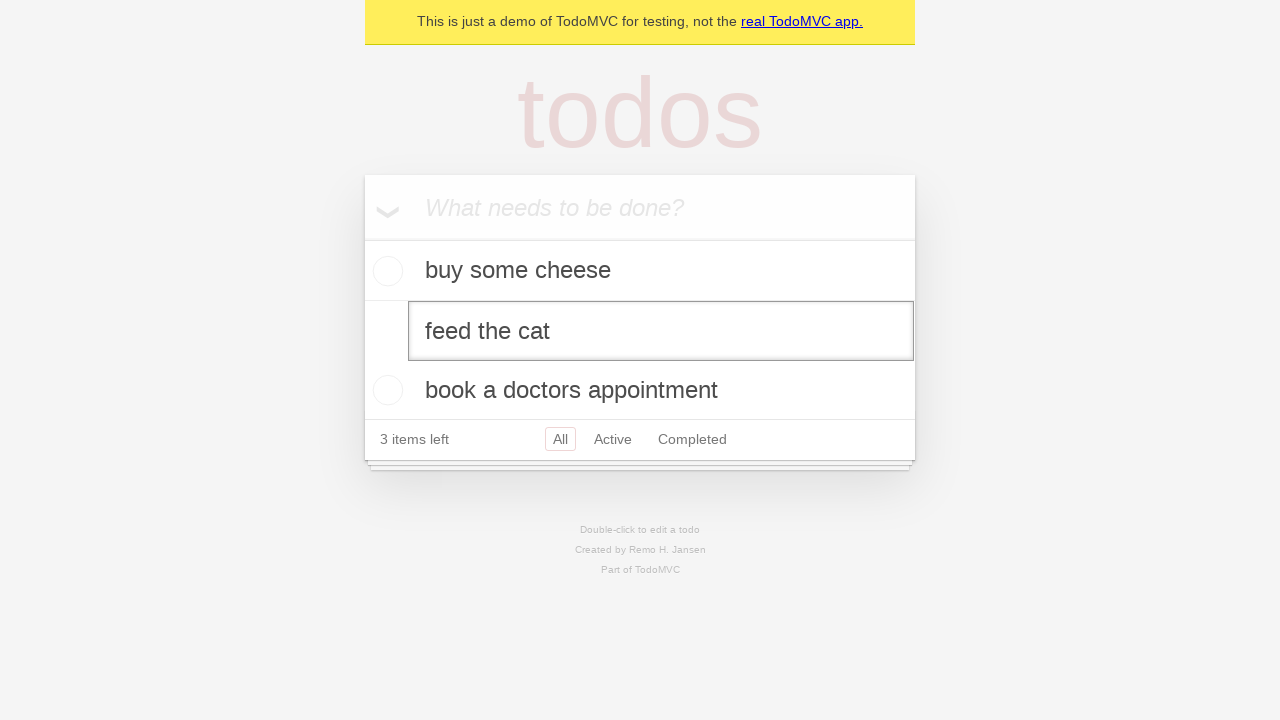

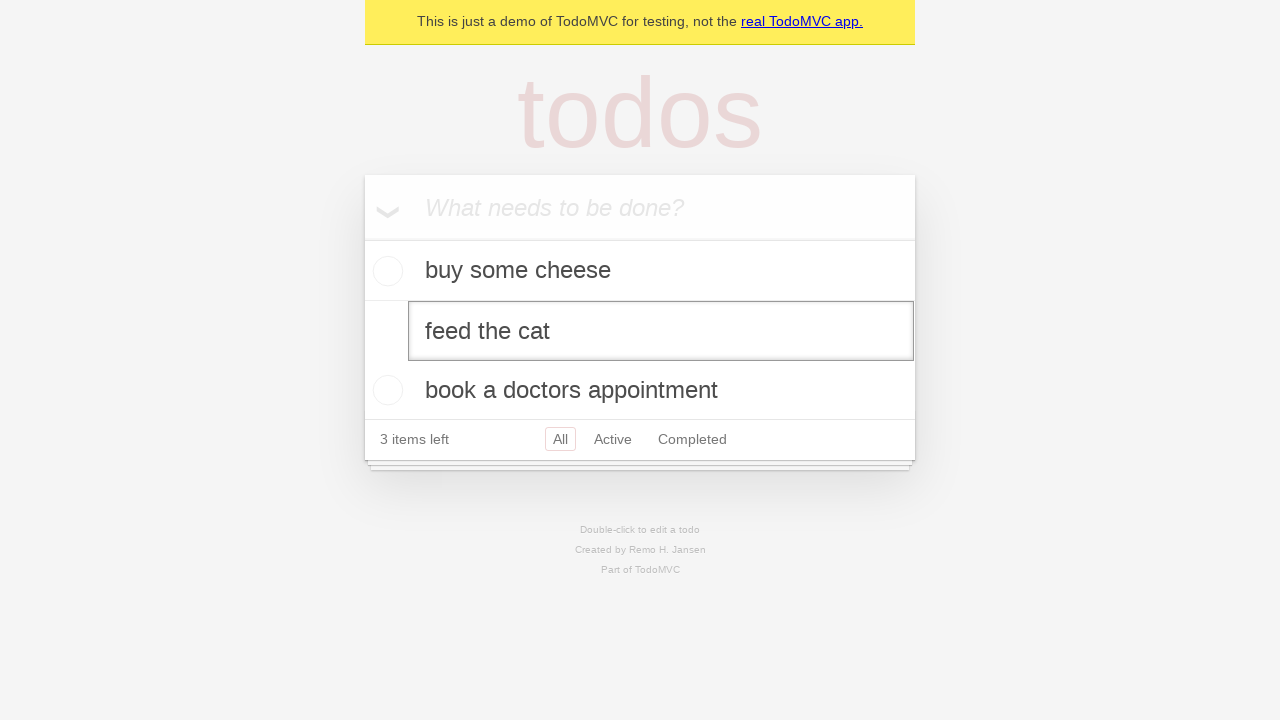